Tests right-click functionality by performing a context click on a button and verifying the success message

Starting URL: https://demoqa.com/buttons

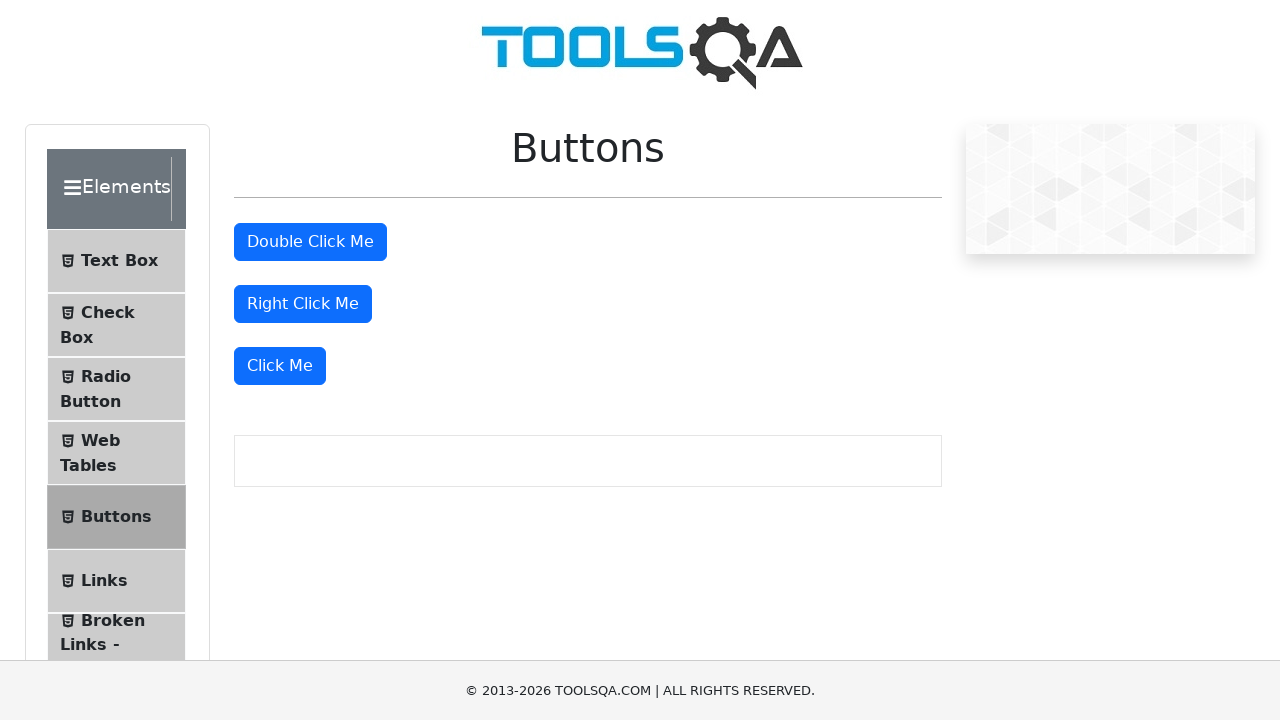

Right-clicked the right-click button at (303, 304) on #rightClickBtn
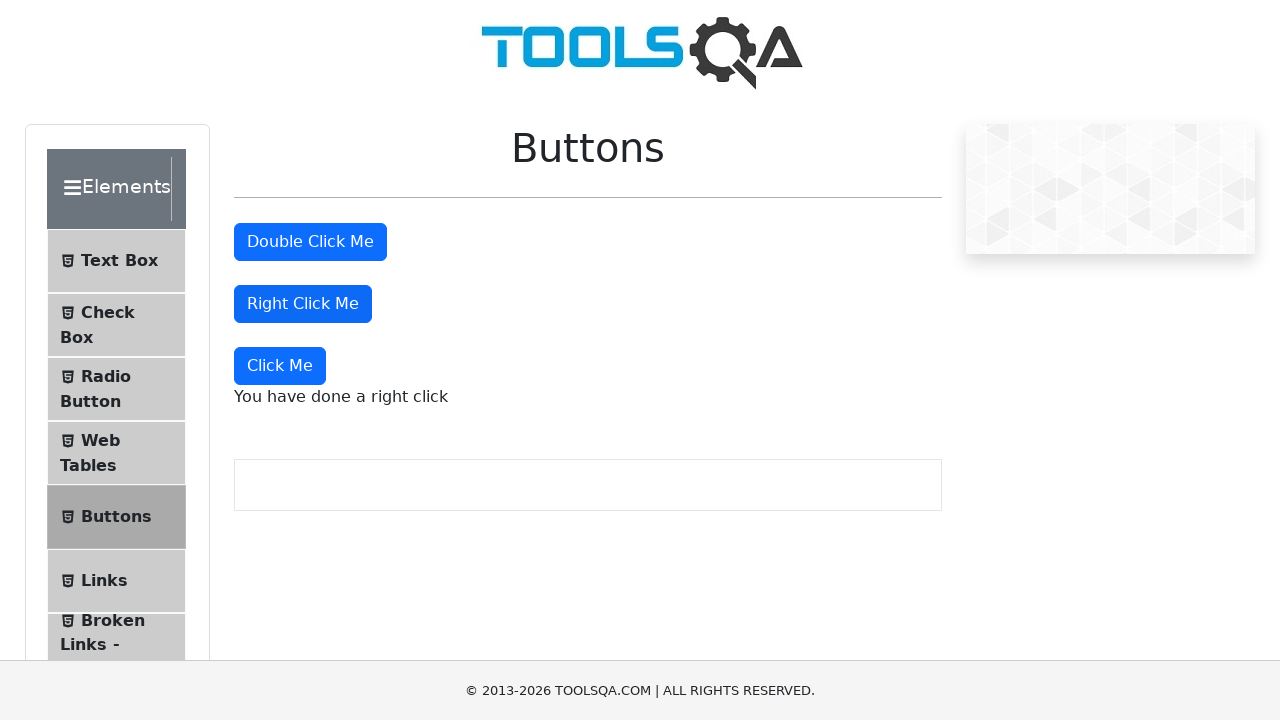

Right-click success message appeared
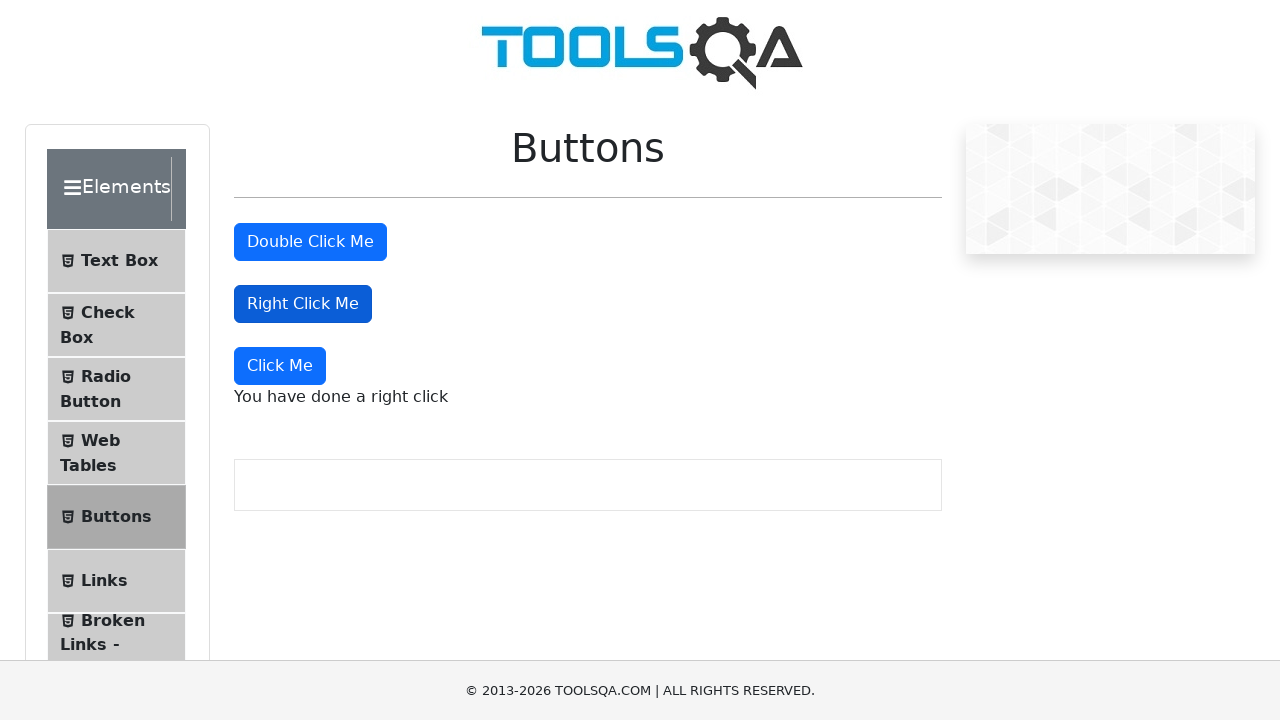

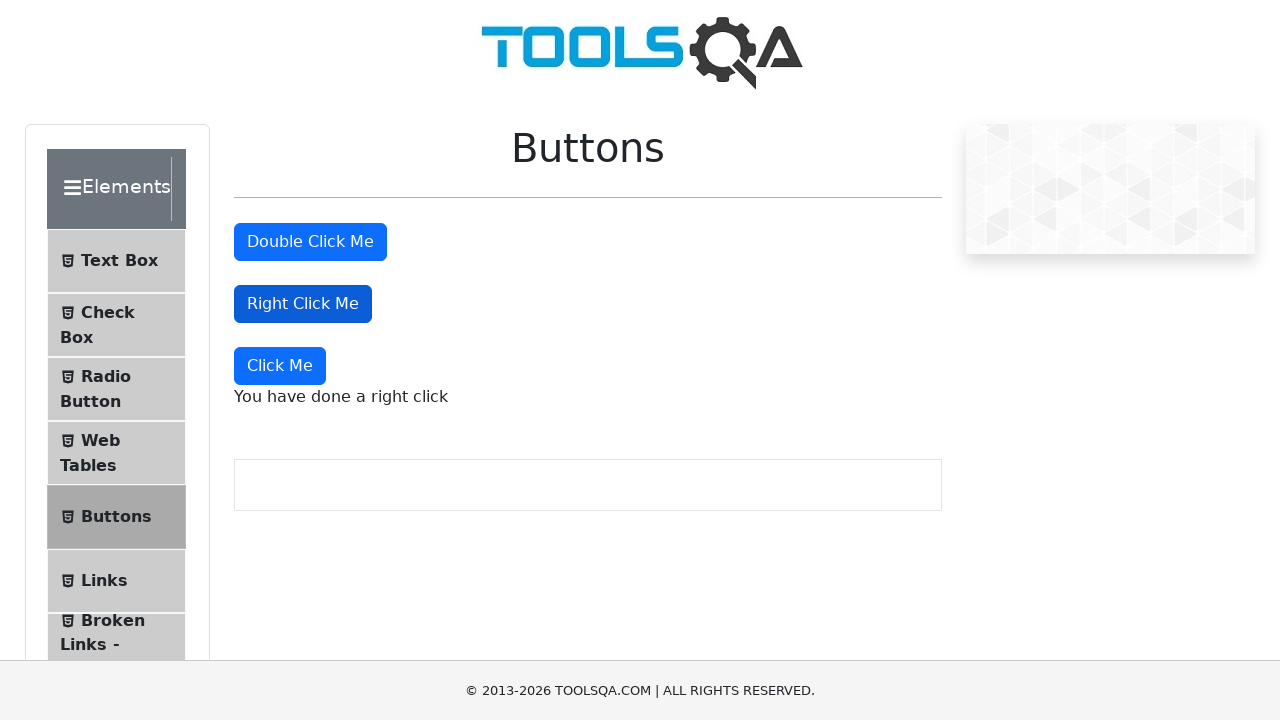